Tests JavaScript confirmation alert functionality by clicking on elements to trigger an alert, verifying its text, and accepting it

Starting URL: http://automationbykrishna.com

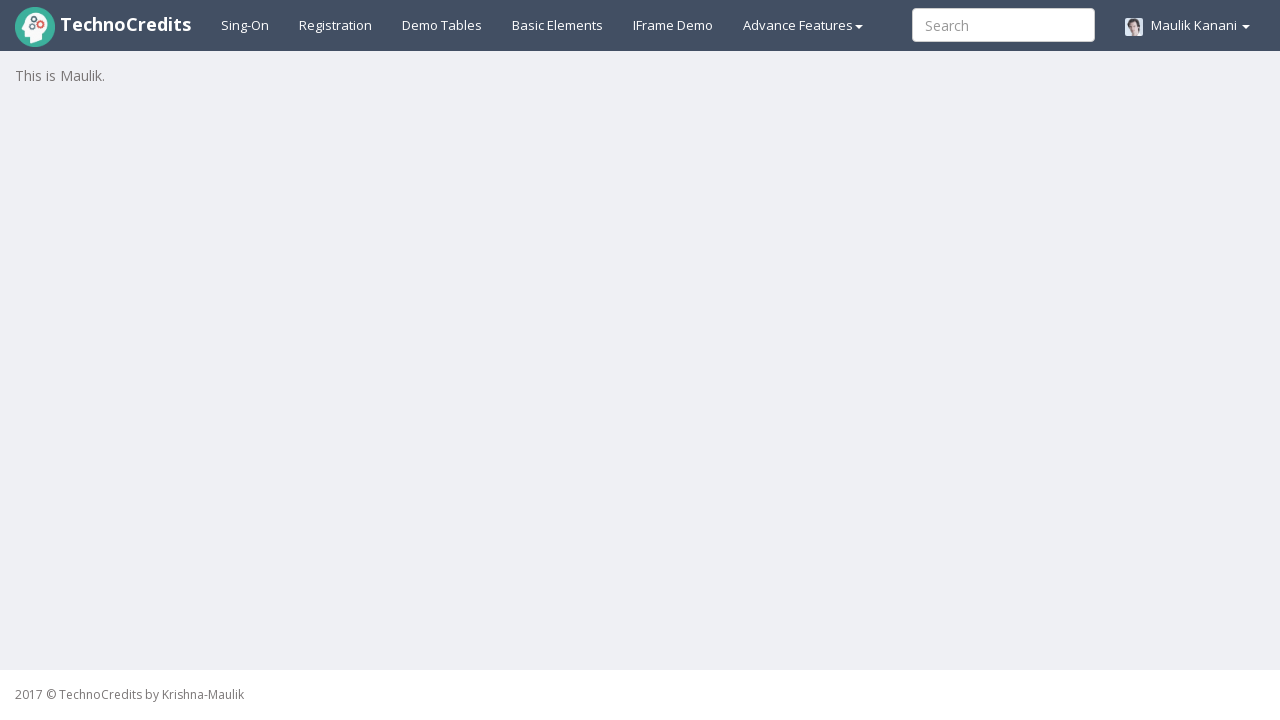

Clicked on basic elements tab at (558, 25) on #basicelements
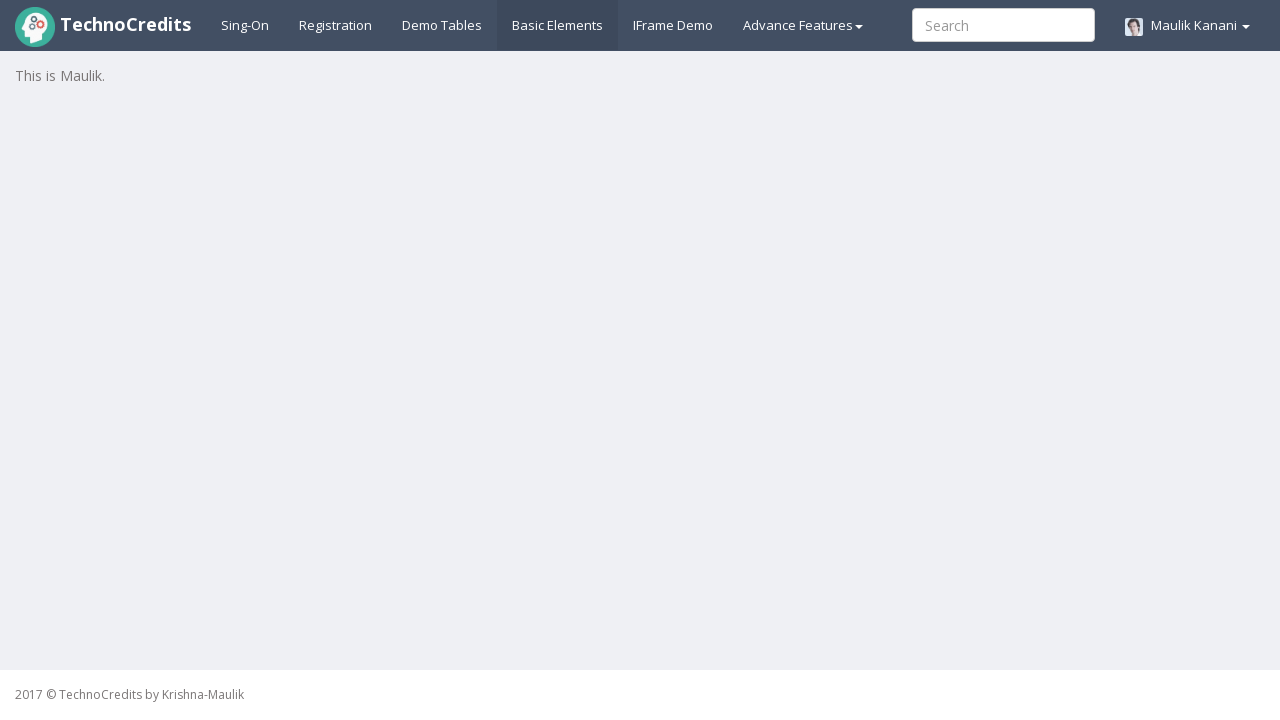

Waited 2000ms for page to load
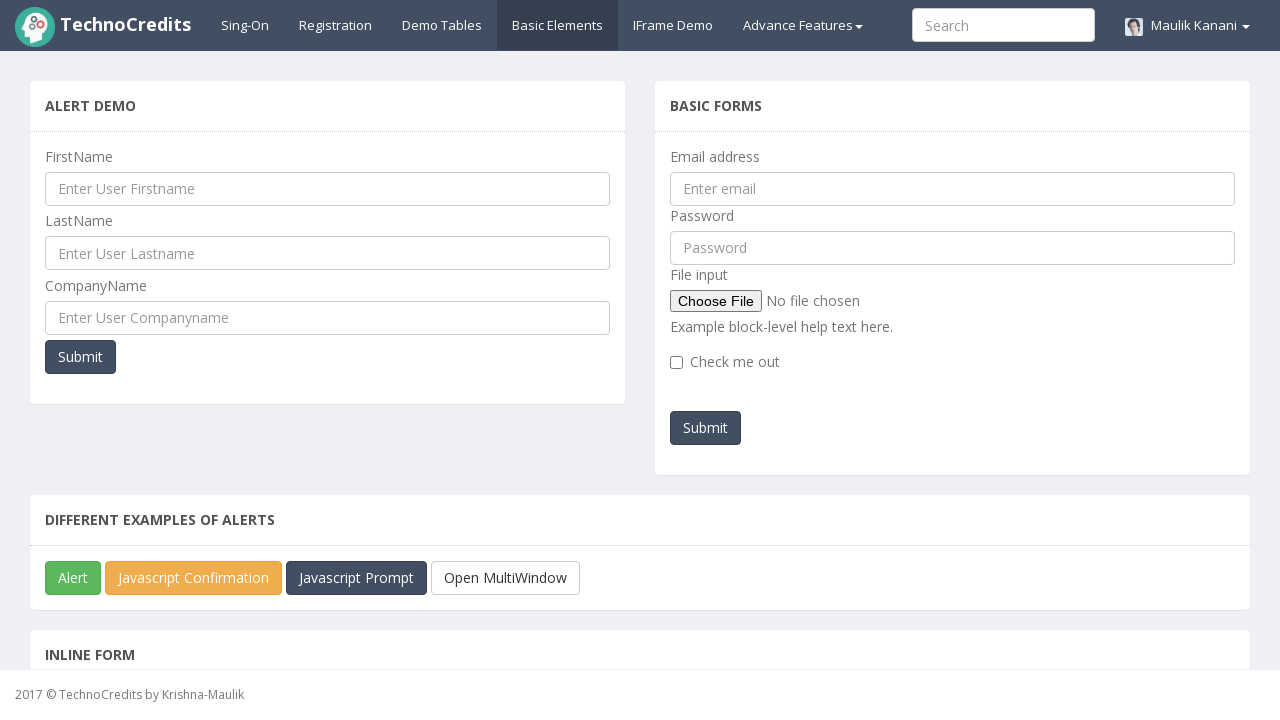

Clicked on JavaScript confirmation box button at (194, 578) on #javascriptConfirmBox
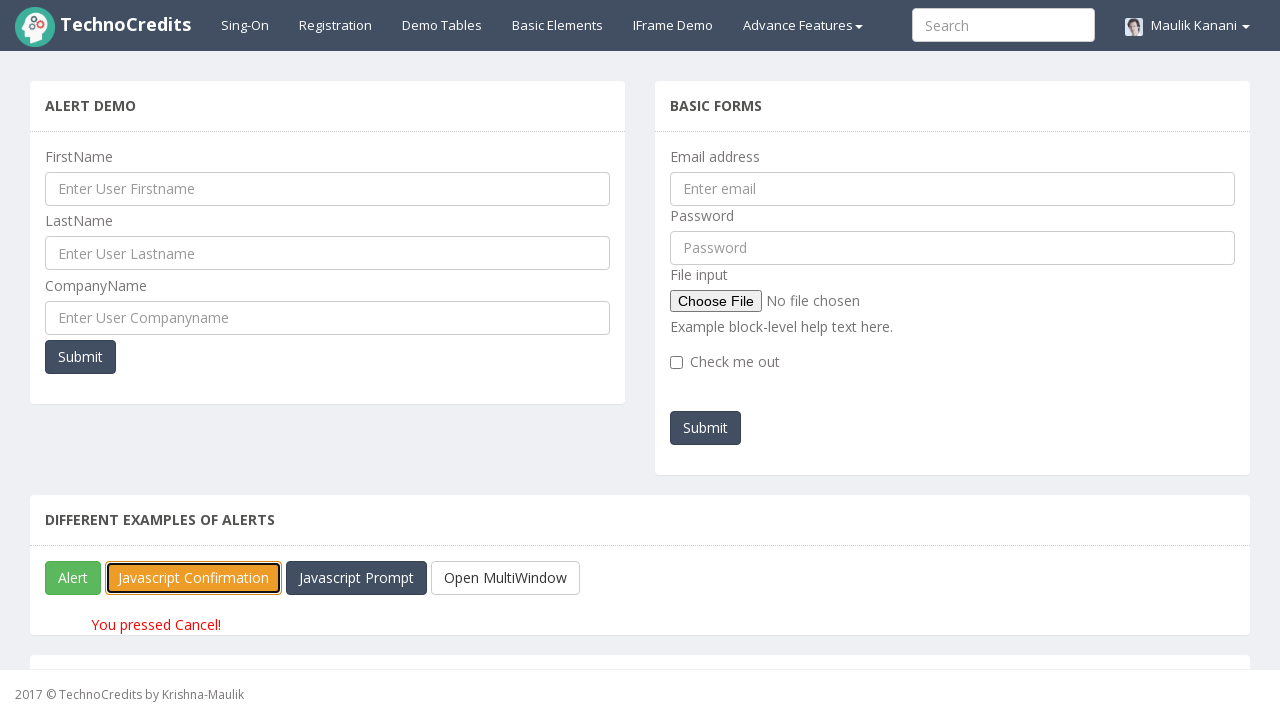

Set up dialog handler to accept alerts
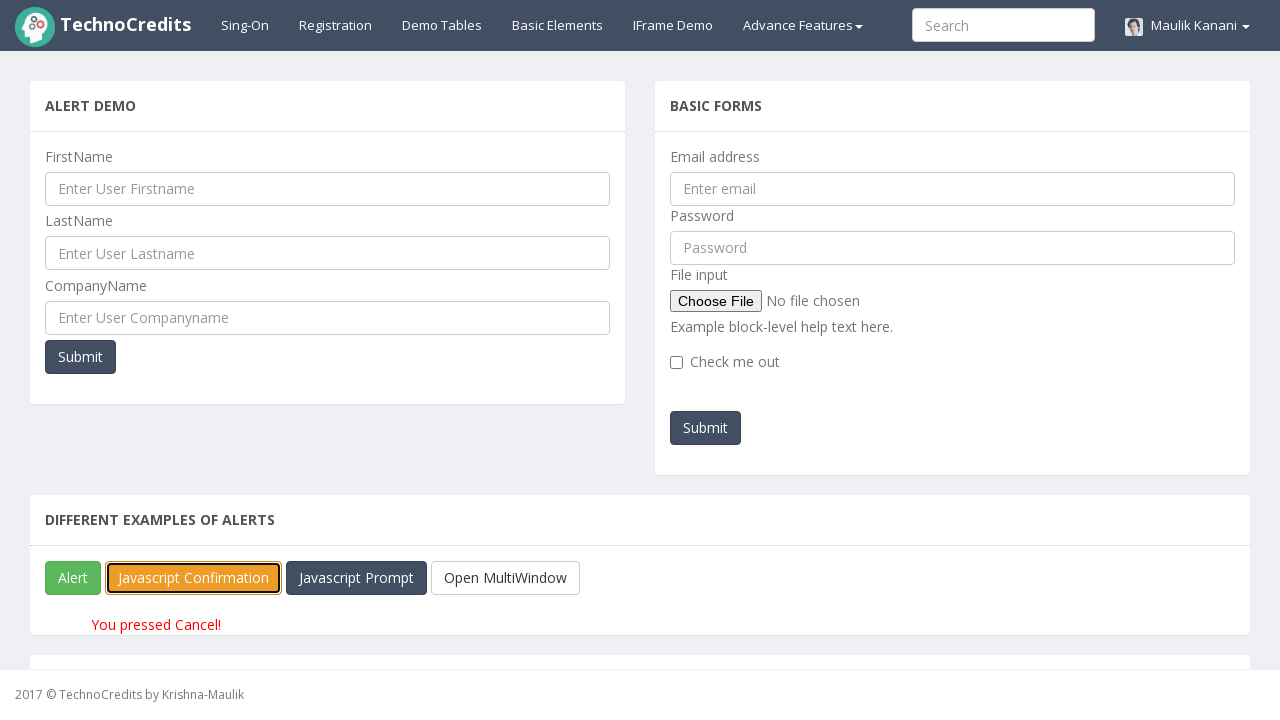

Clicked JavaScript confirmation box button to trigger alert at (194, 578) on #javascriptConfirmBox
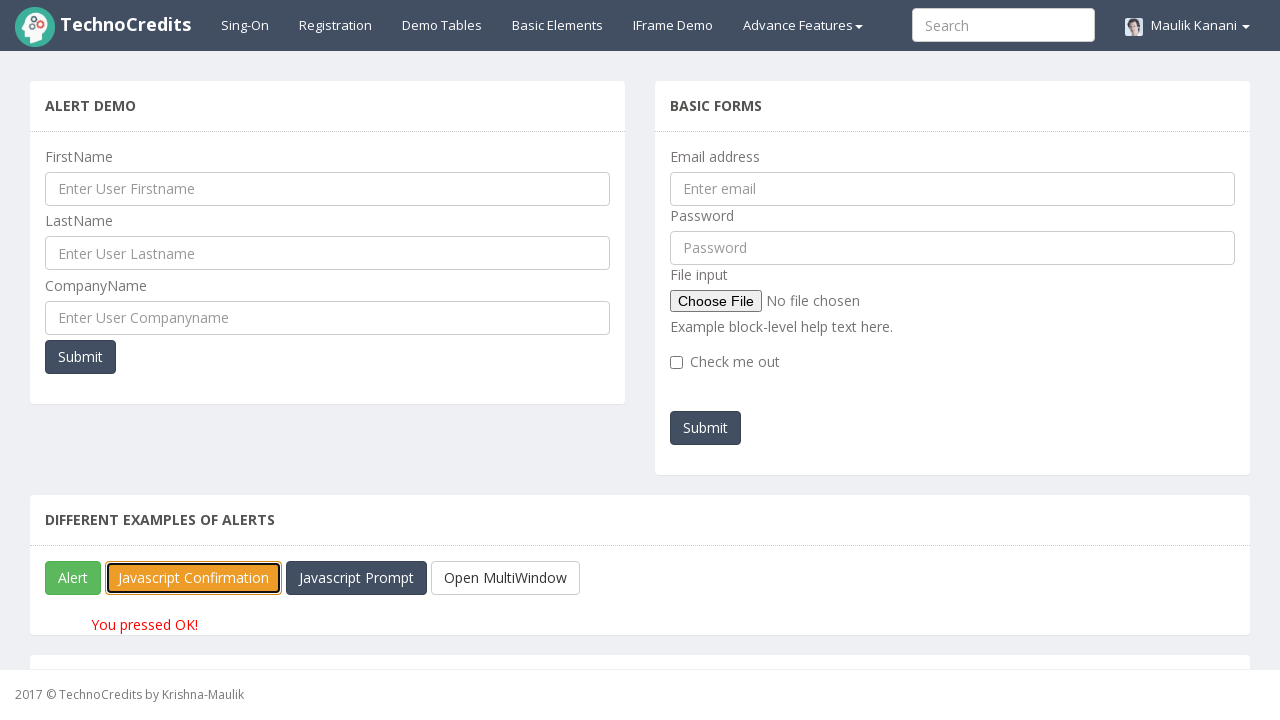

JavaScript confirmation alert appeared and was accepted
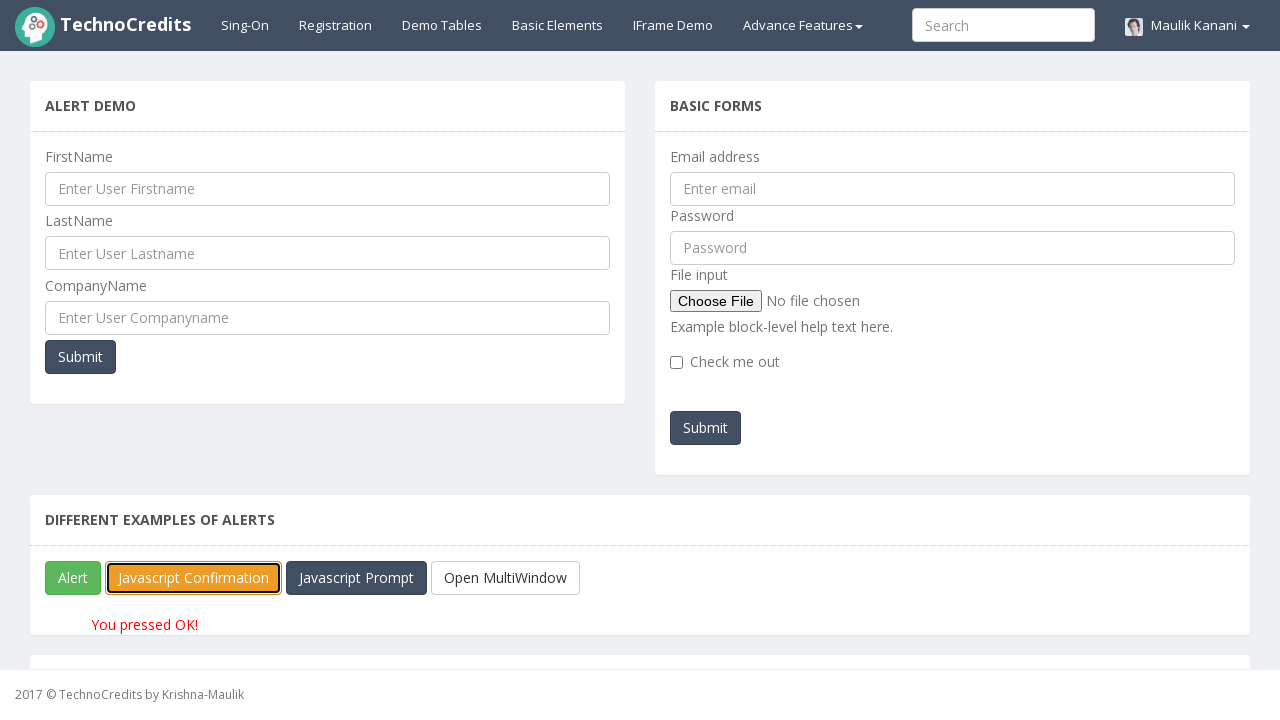

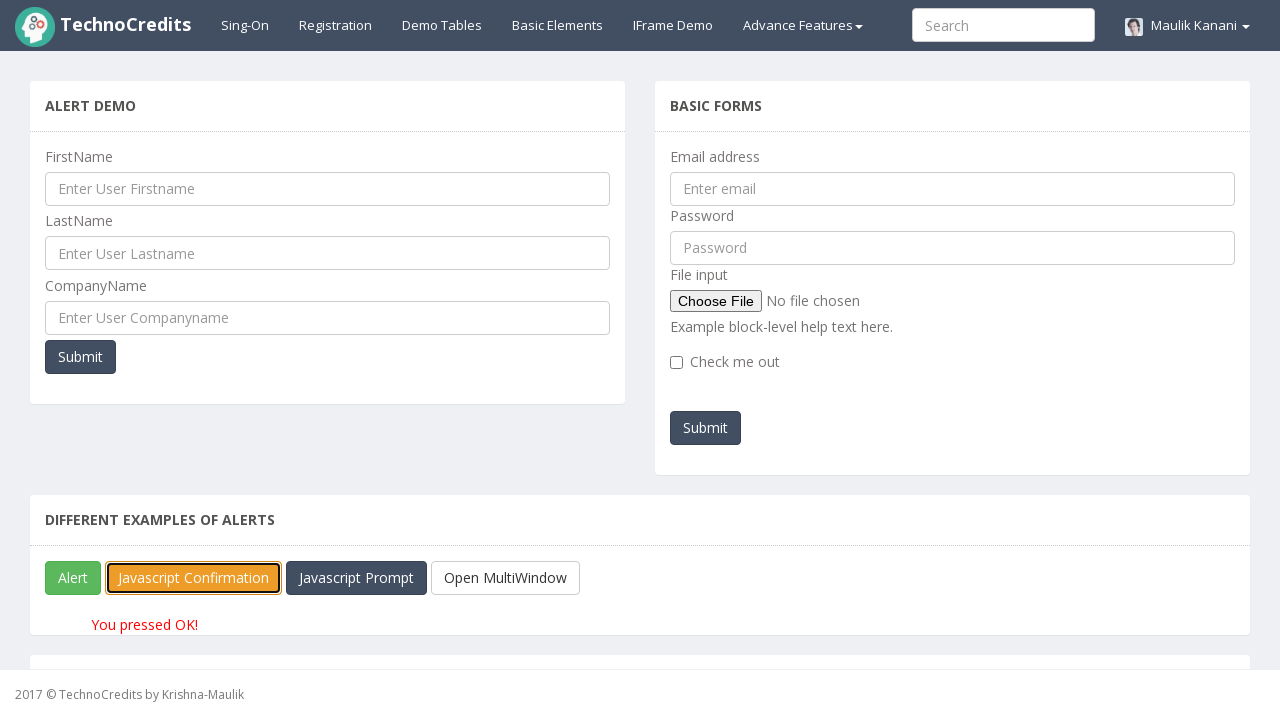